Navigates to the RedBus travel booking website and maximizes the browser window

Starting URL: https://www.redbus.in/

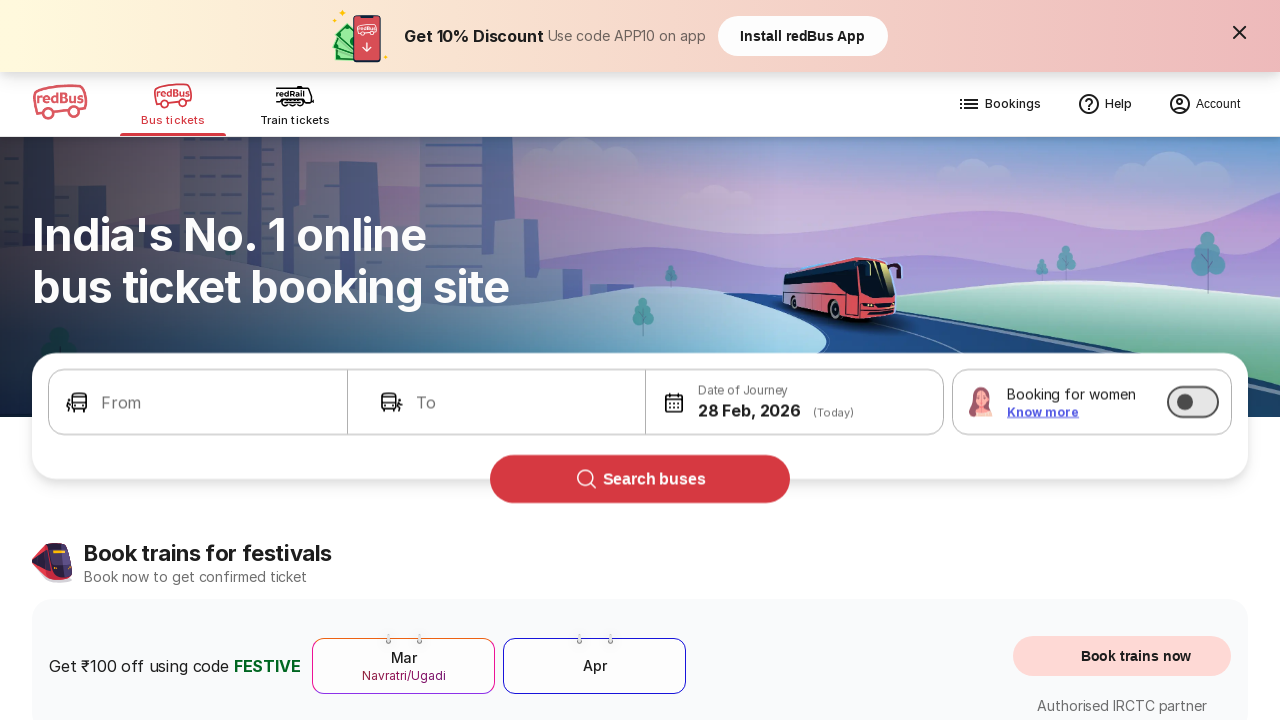

RedBus homepage loaded and DOM content ready
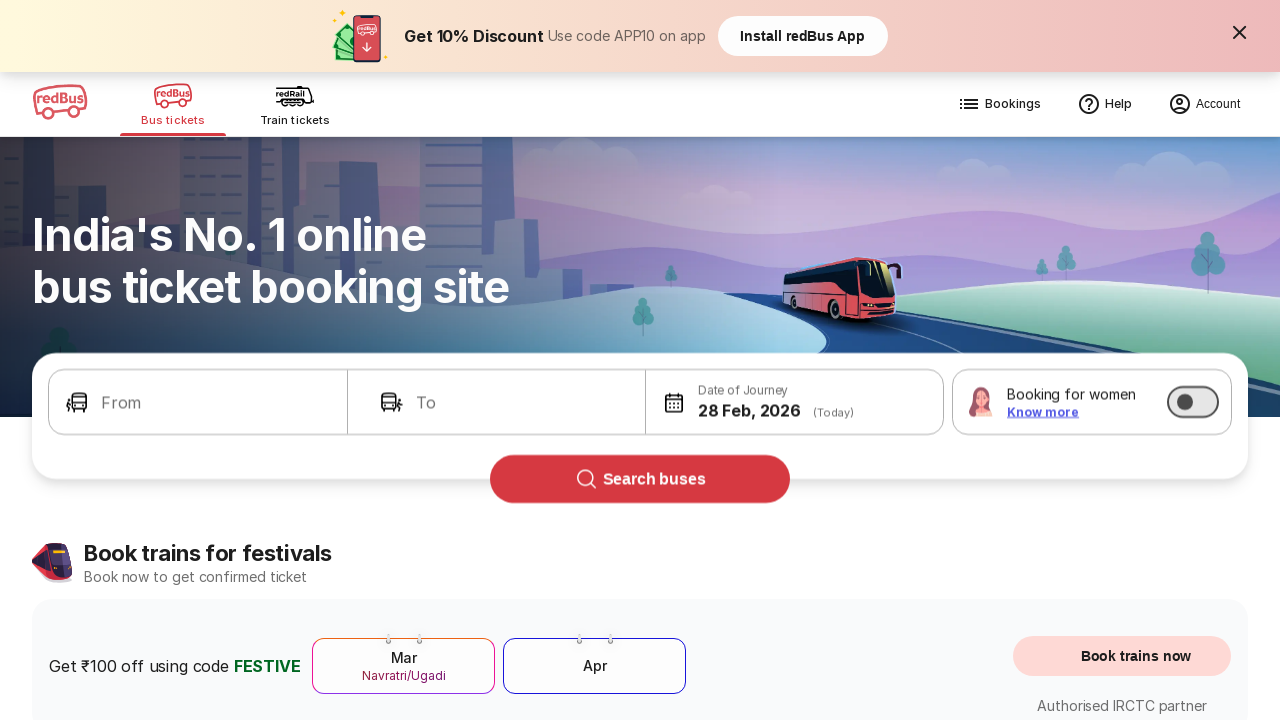

Browser window maximized
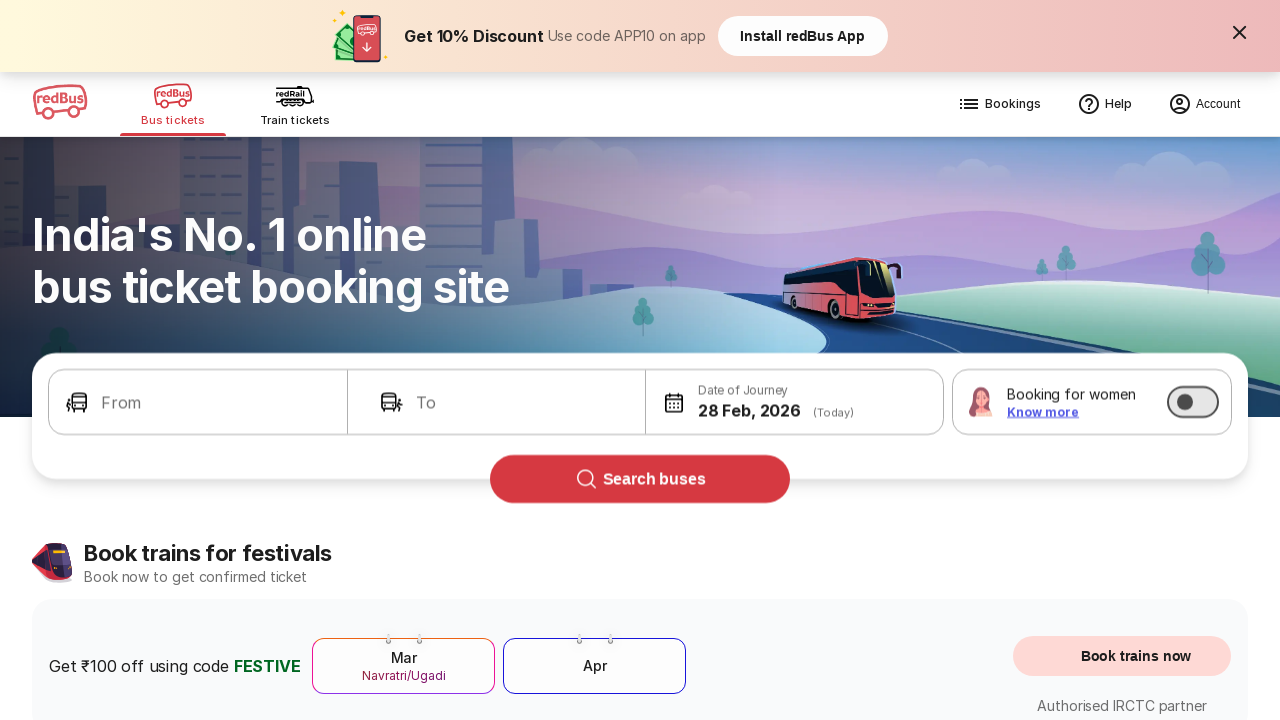

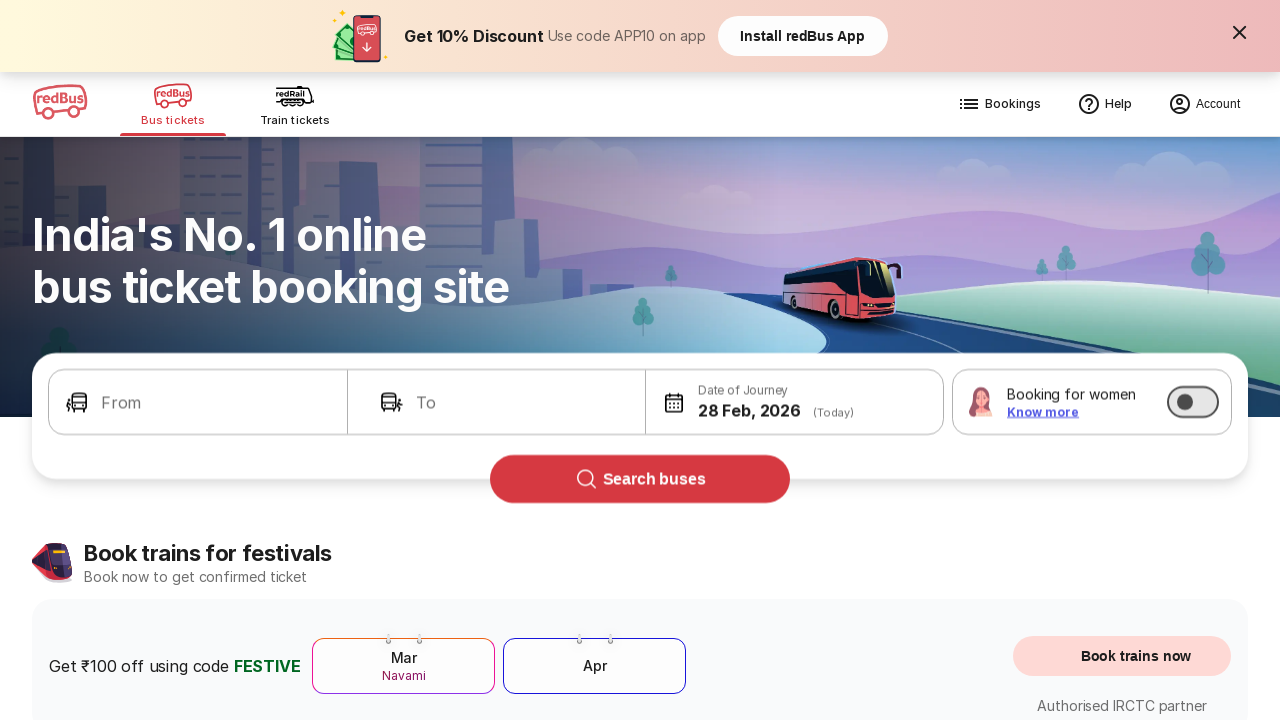